Gets the current date and enters it into the date picker field

Starting URL: https://demoqa.com/date-picker

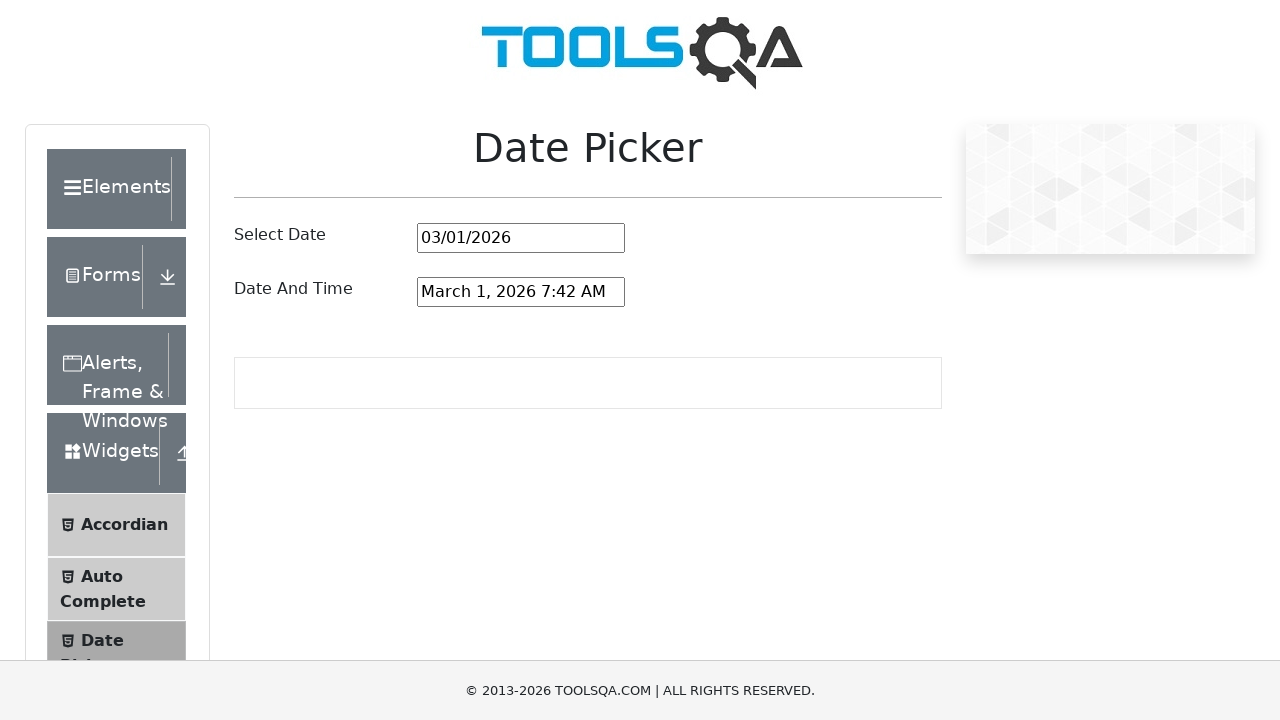

Clicked on the date picker input field at (521, 238) on #datePickerMonthYearInput
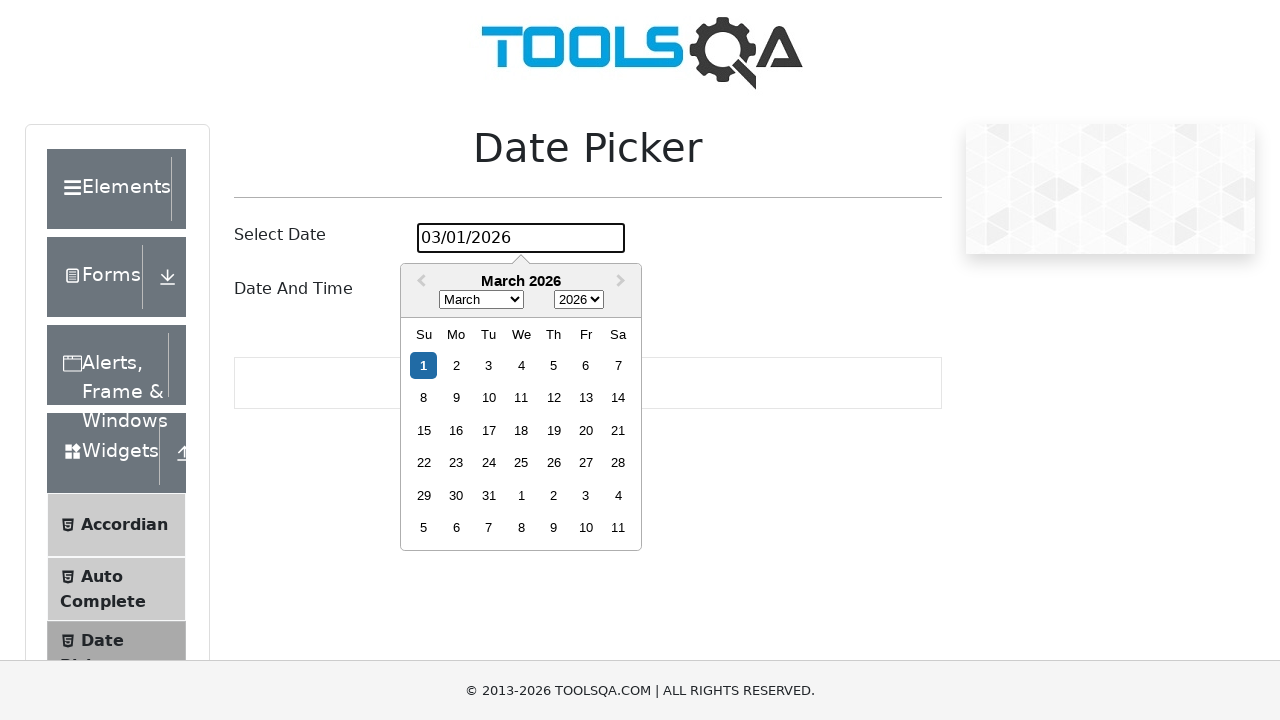

Selected all text in the date picker field on #datePickerMonthYearInput
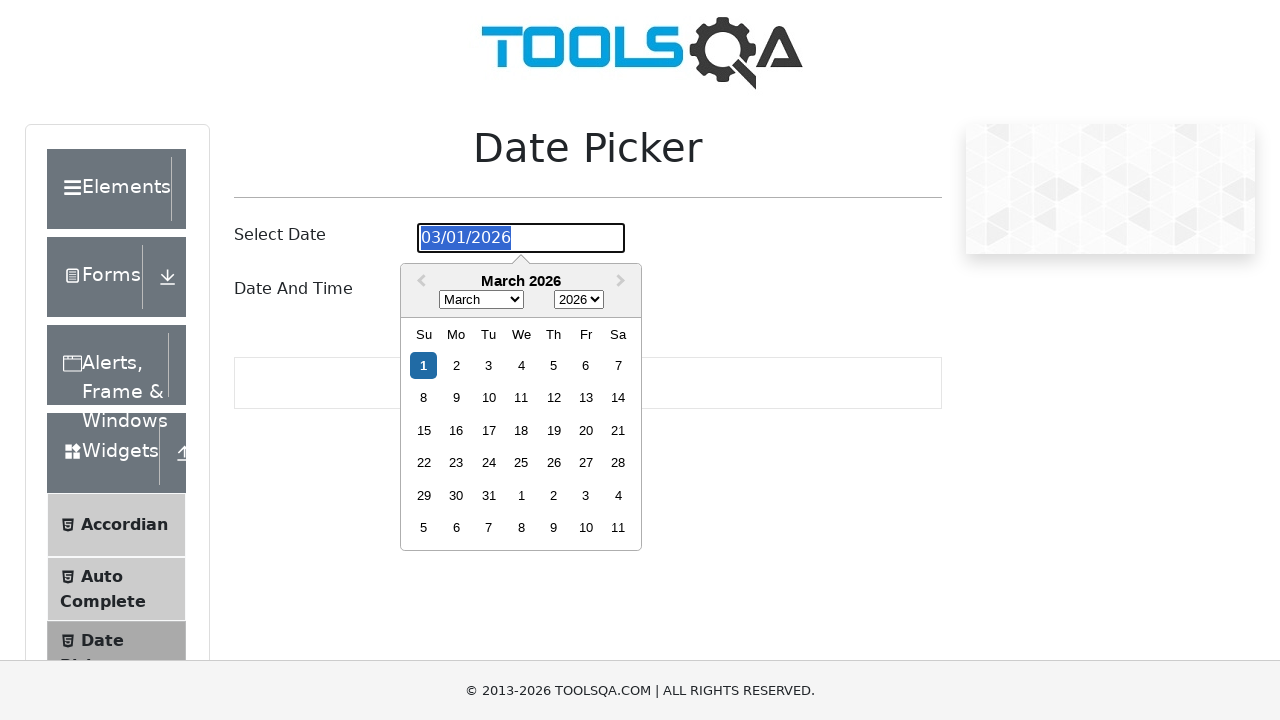

Cleared the date picker field on #datePickerMonthYearInput
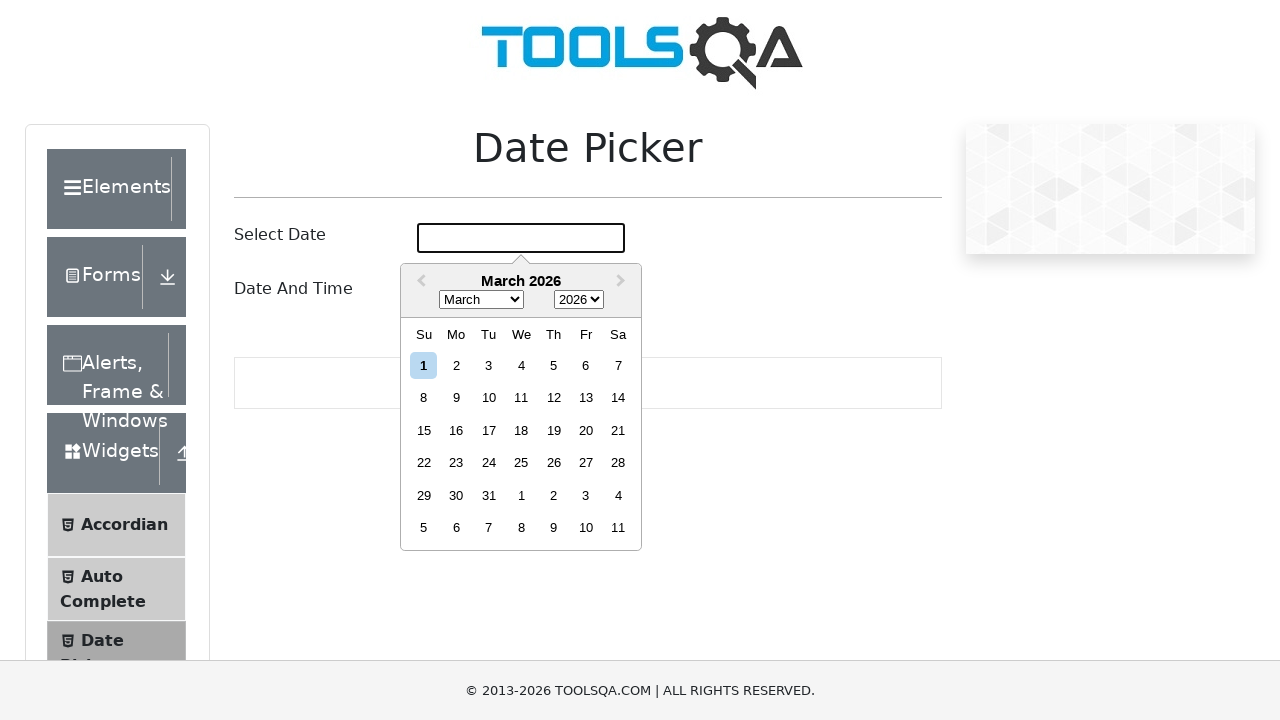

Retrieved current date: 03/01/2026
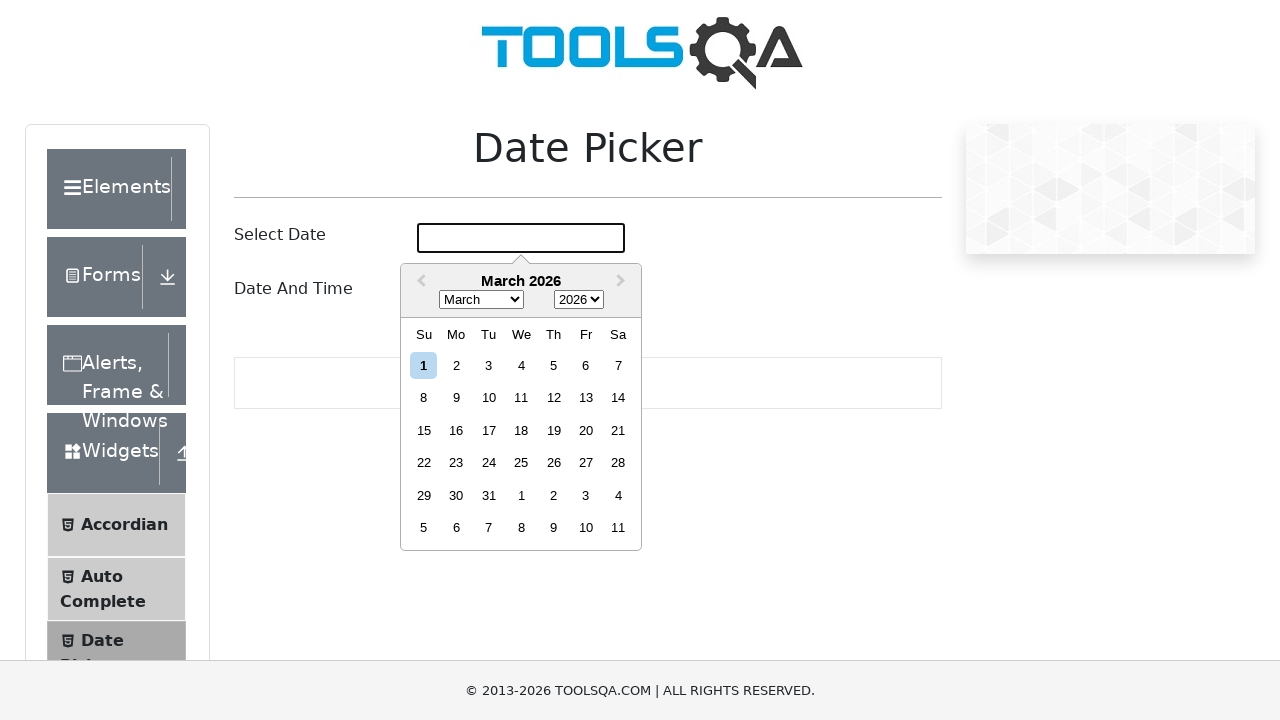

Filled date picker with current date: 03/01/2026 on #datePickerMonthYearInput
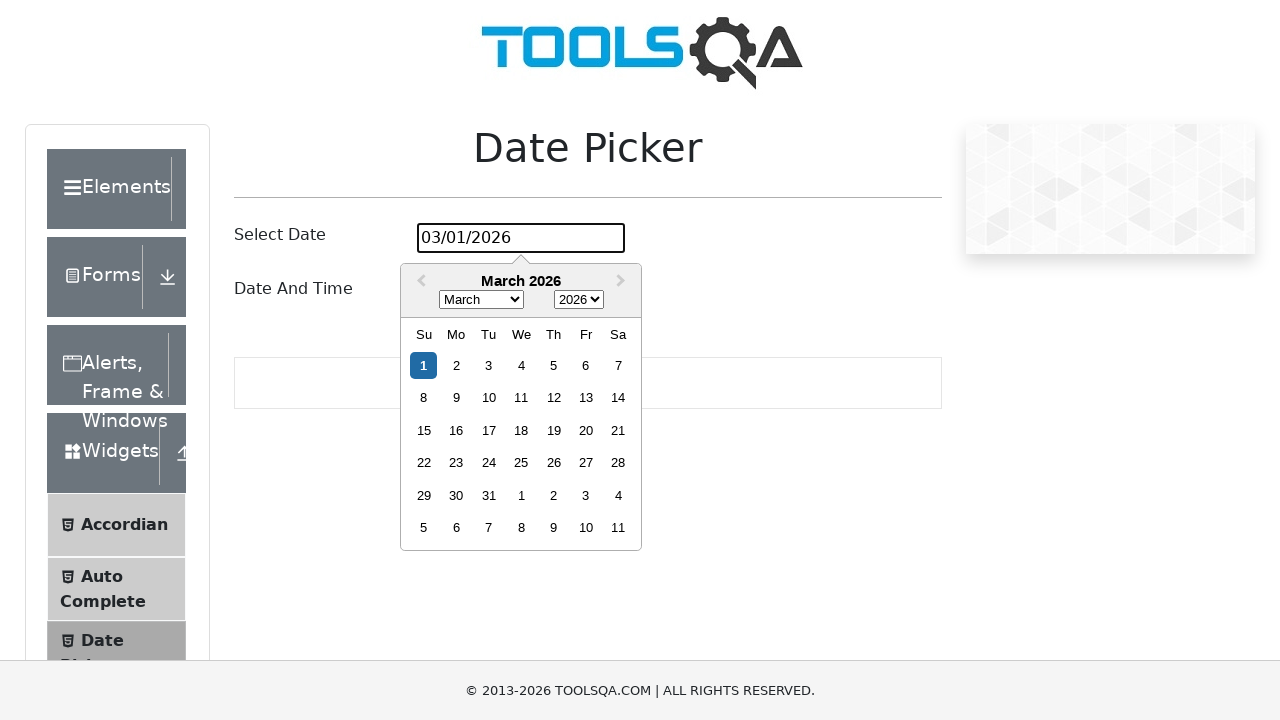

Pressed Enter to confirm the date entry on #datePickerMonthYearInput
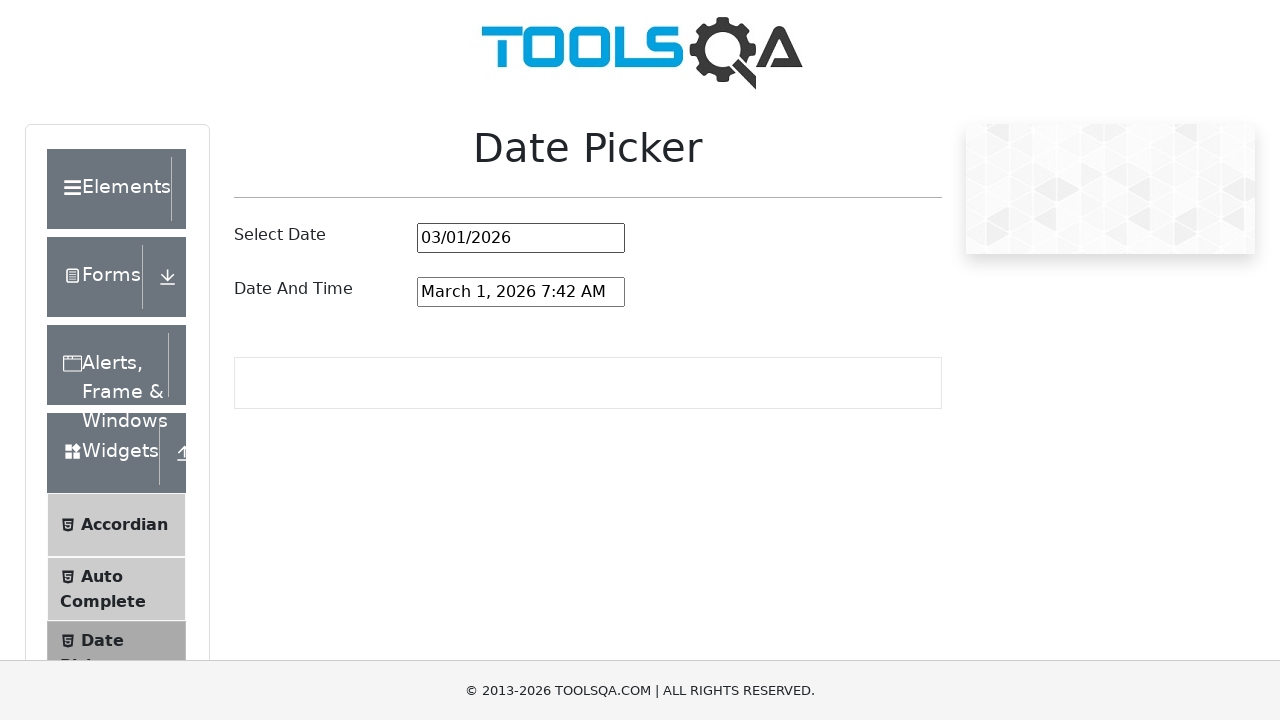

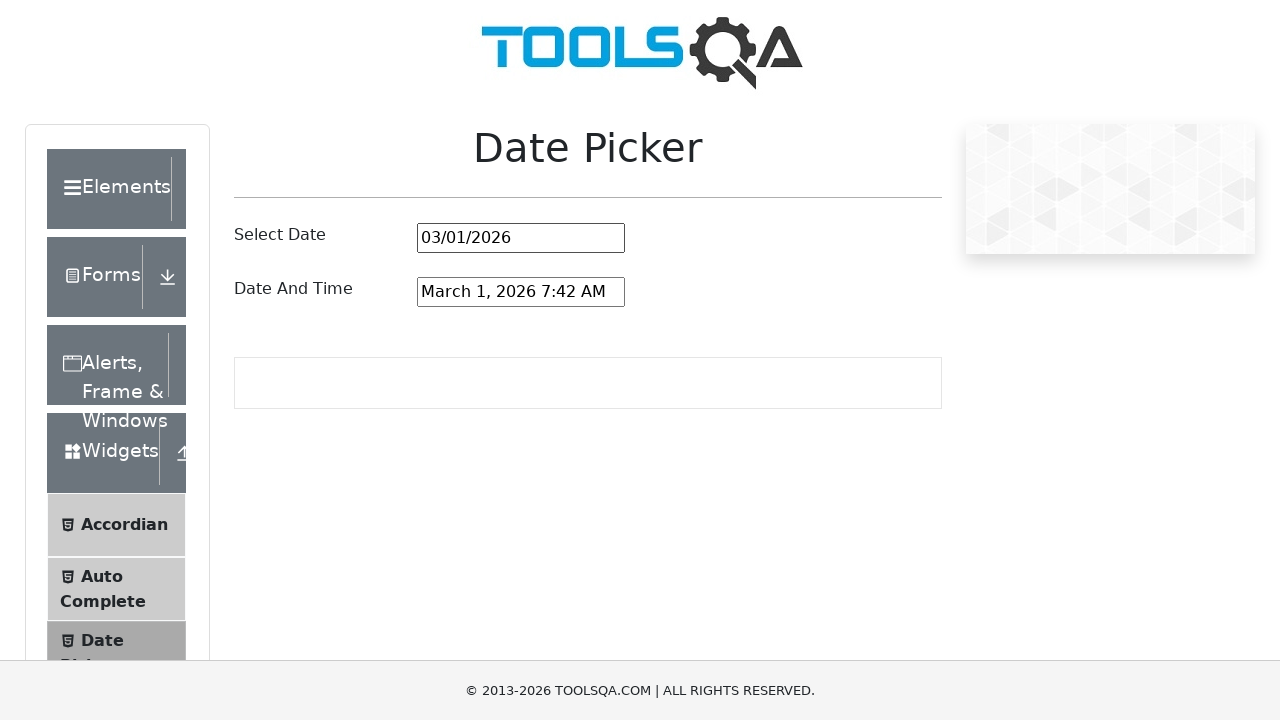